Tests checkbox interaction by finding all sports checkboxes on an HTML tutorial page and clicking each one that is not already selected.

Starting URL: http://www.tizag.com/htmlT/htmlcheckboxes.php

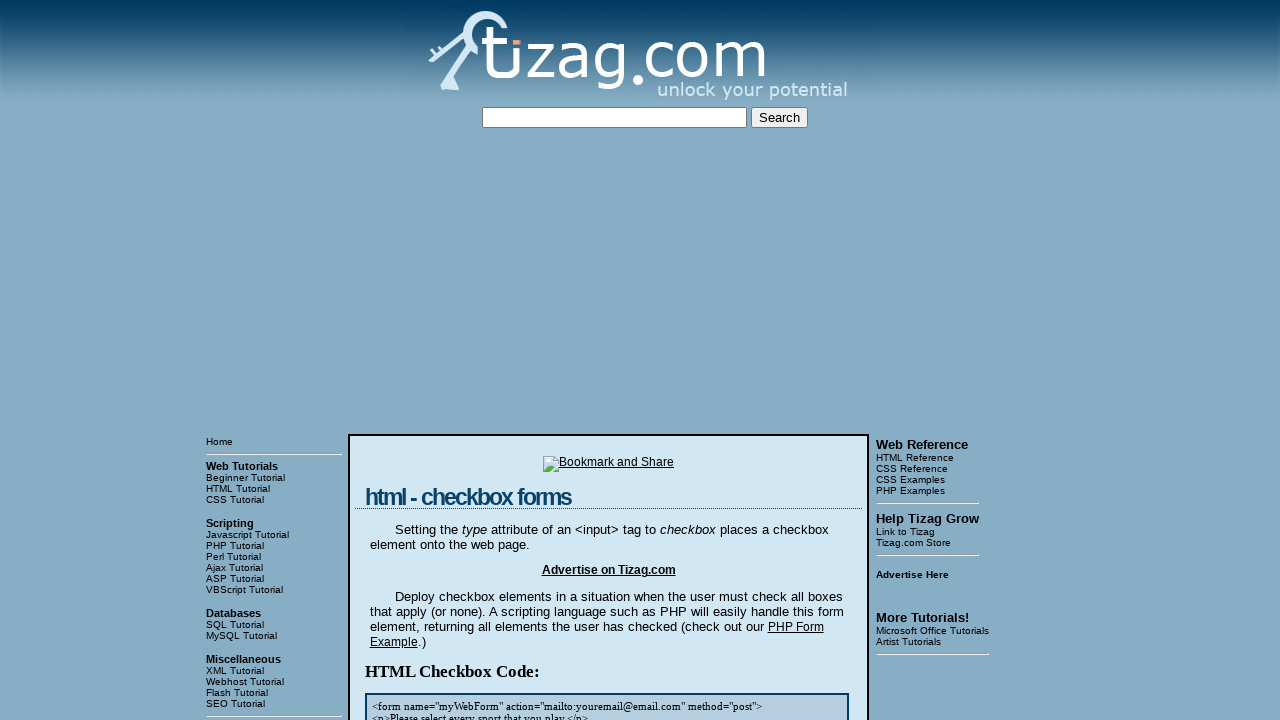

Waited for checkbox section to load
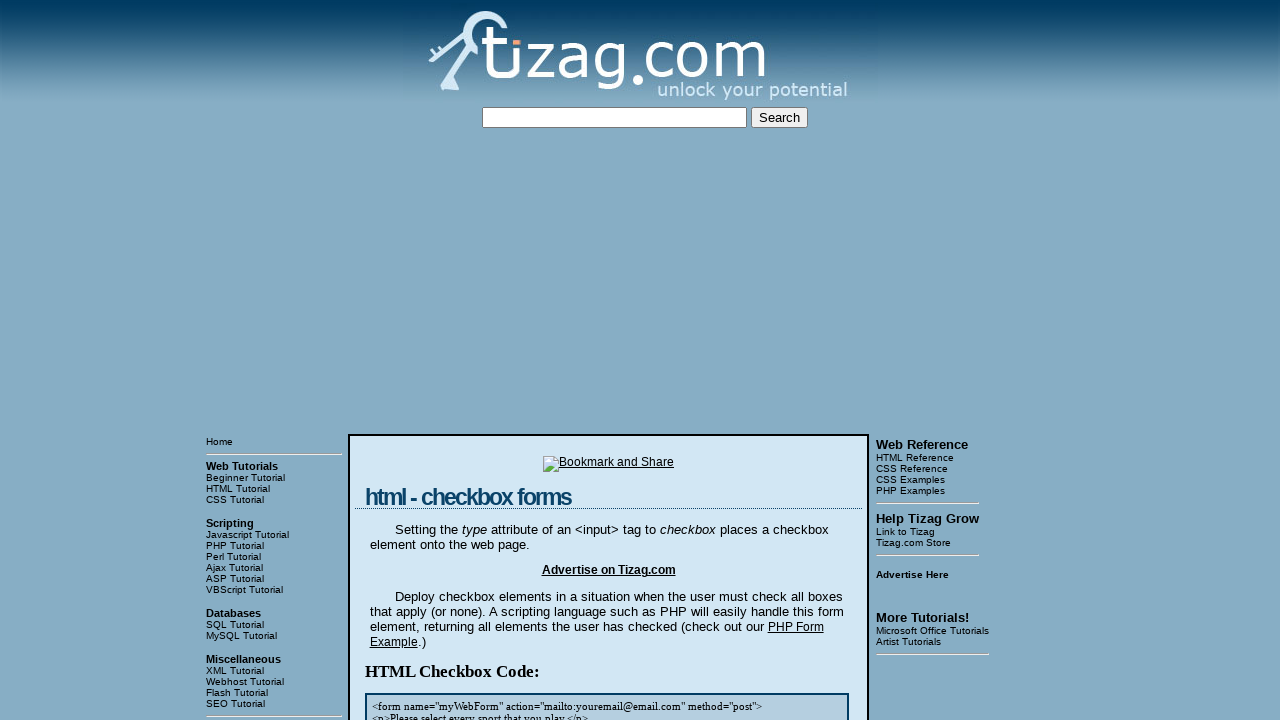

Located all sports checkboxes
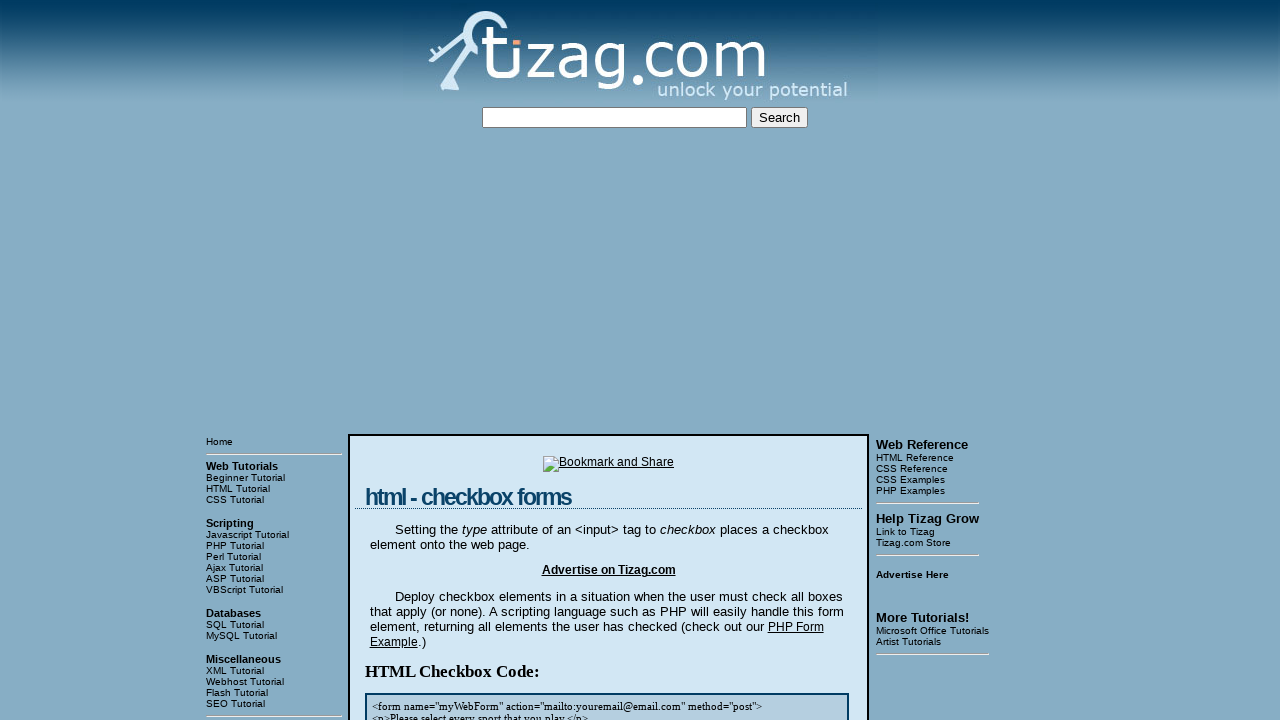

Found 4 sports checkboxes
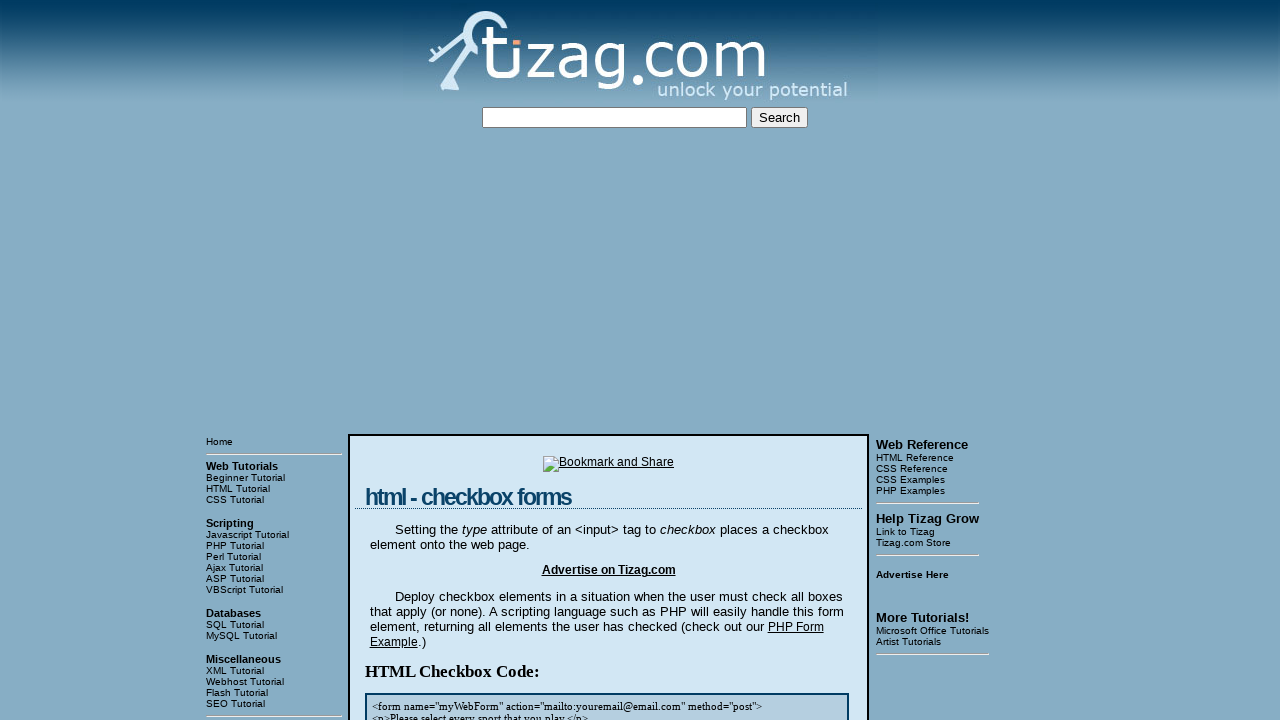

Retrieved checkbox at index 0
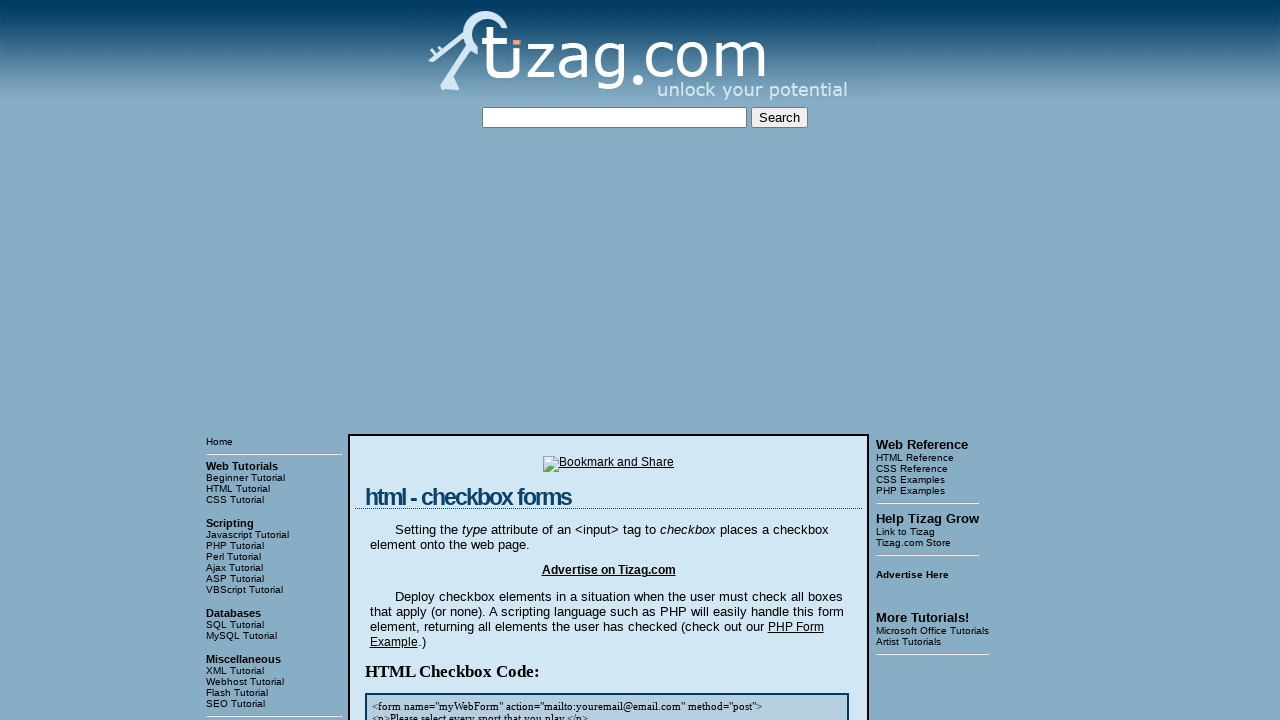

Clicked unchecked sports checkbox at index 0 at (422, 360) on div.display >> nth=0 >> input[name='sports'] >> nth=0
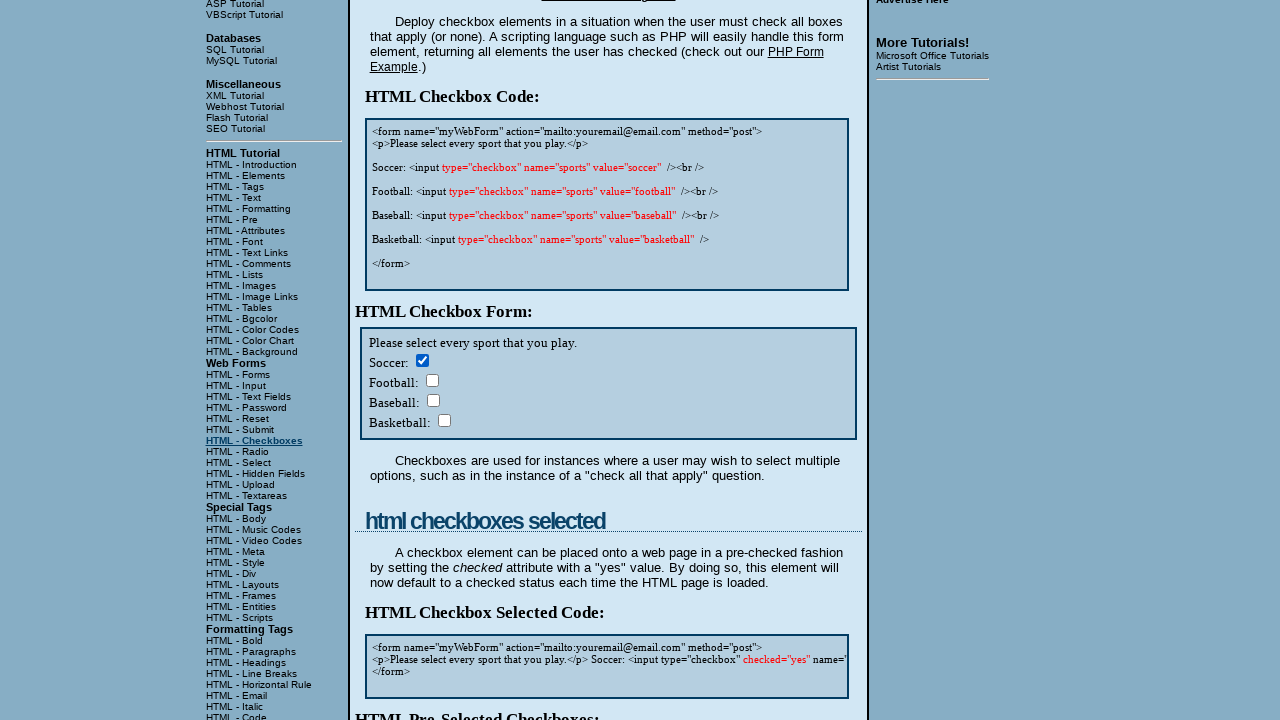

Retrieved checkbox at index 1
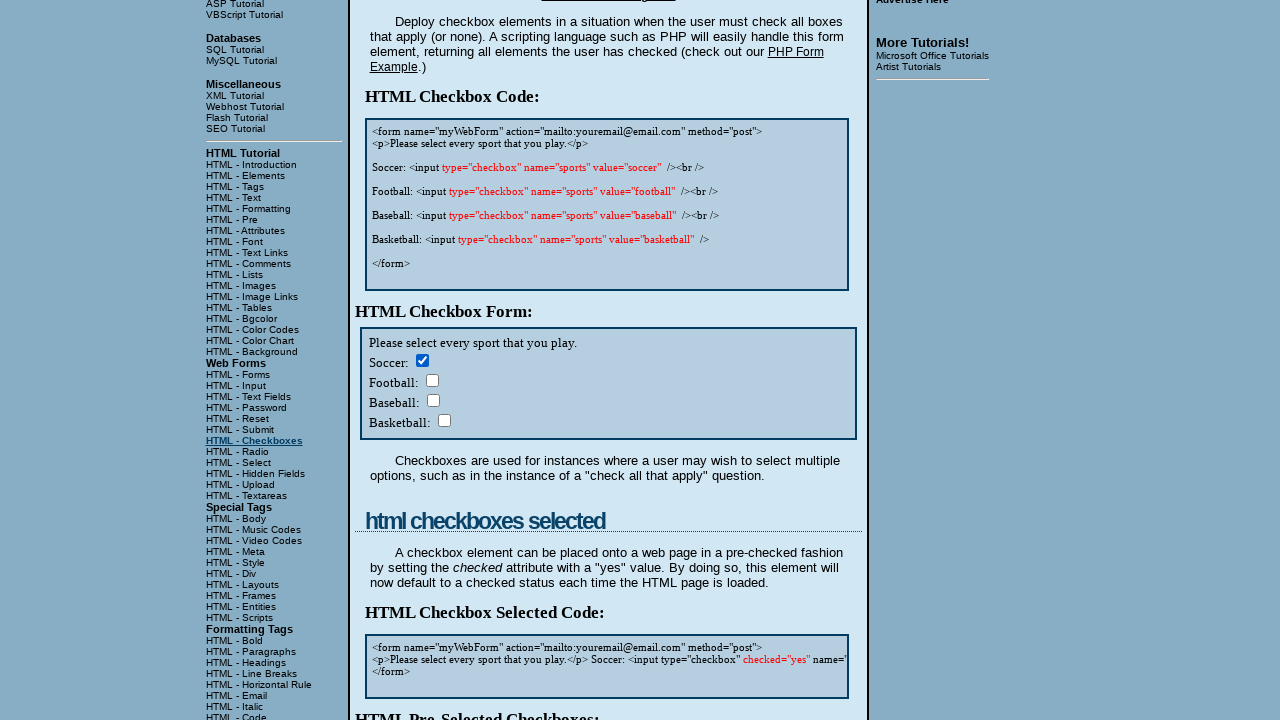

Clicked unchecked sports checkbox at index 1 at (432, 380) on div.display >> nth=0 >> input[name='sports'] >> nth=1
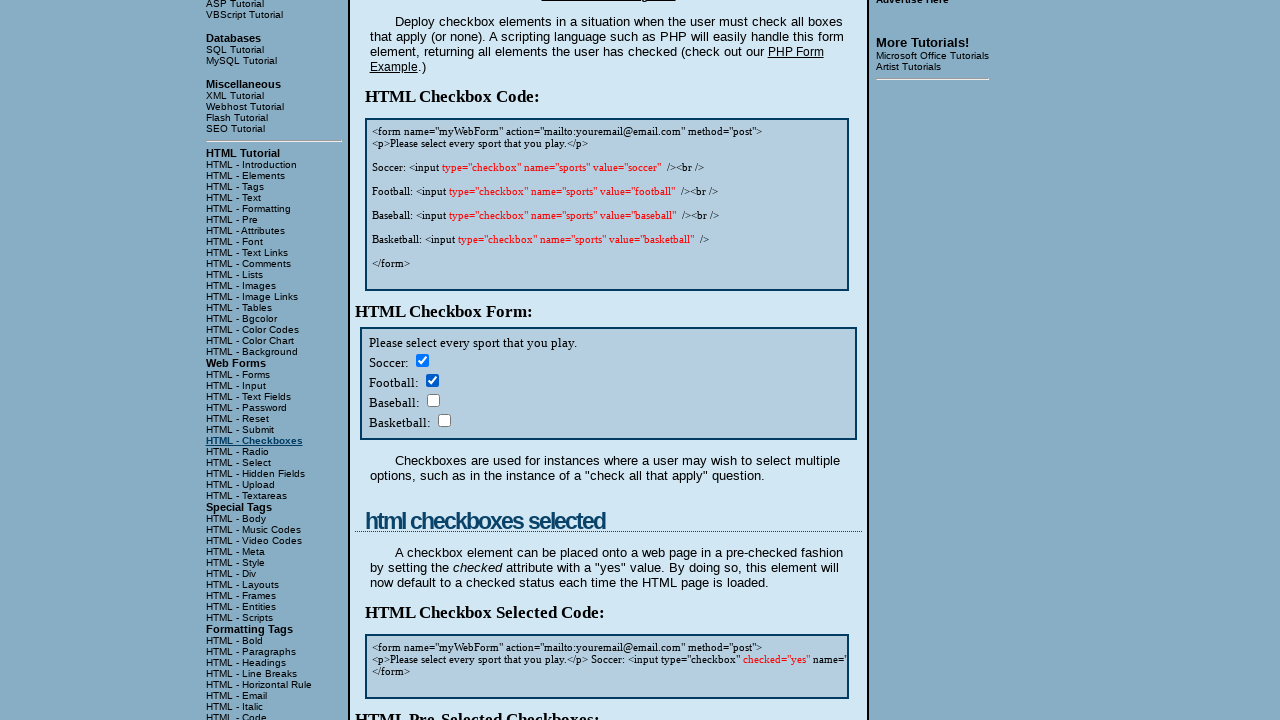

Retrieved checkbox at index 2
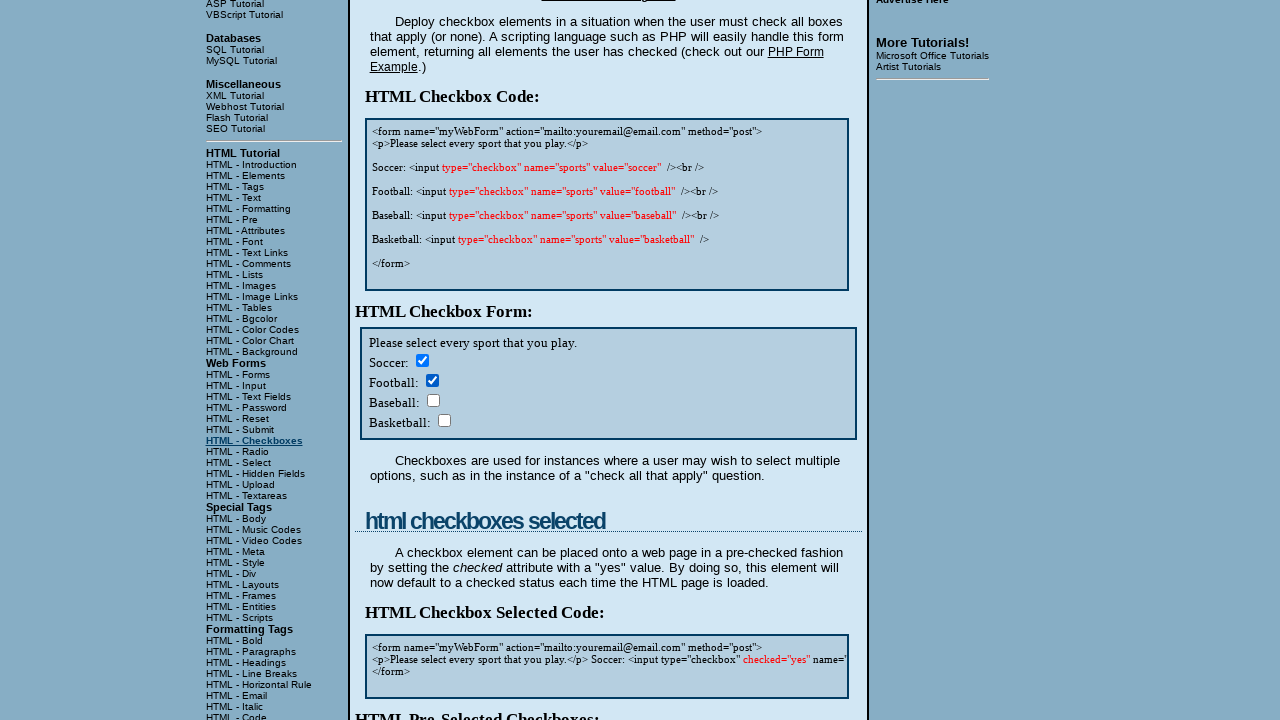

Clicked unchecked sports checkbox at index 2 at (433, 400) on div.display >> nth=0 >> input[name='sports'] >> nth=2
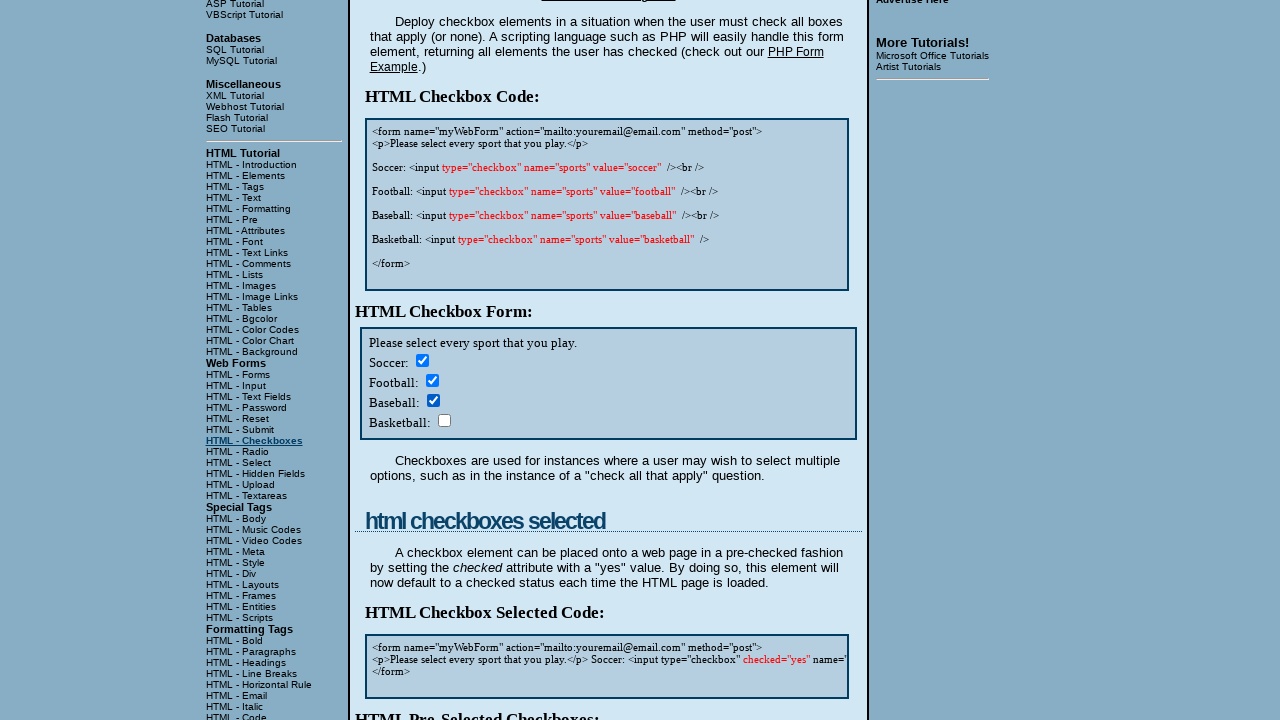

Retrieved checkbox at index 3
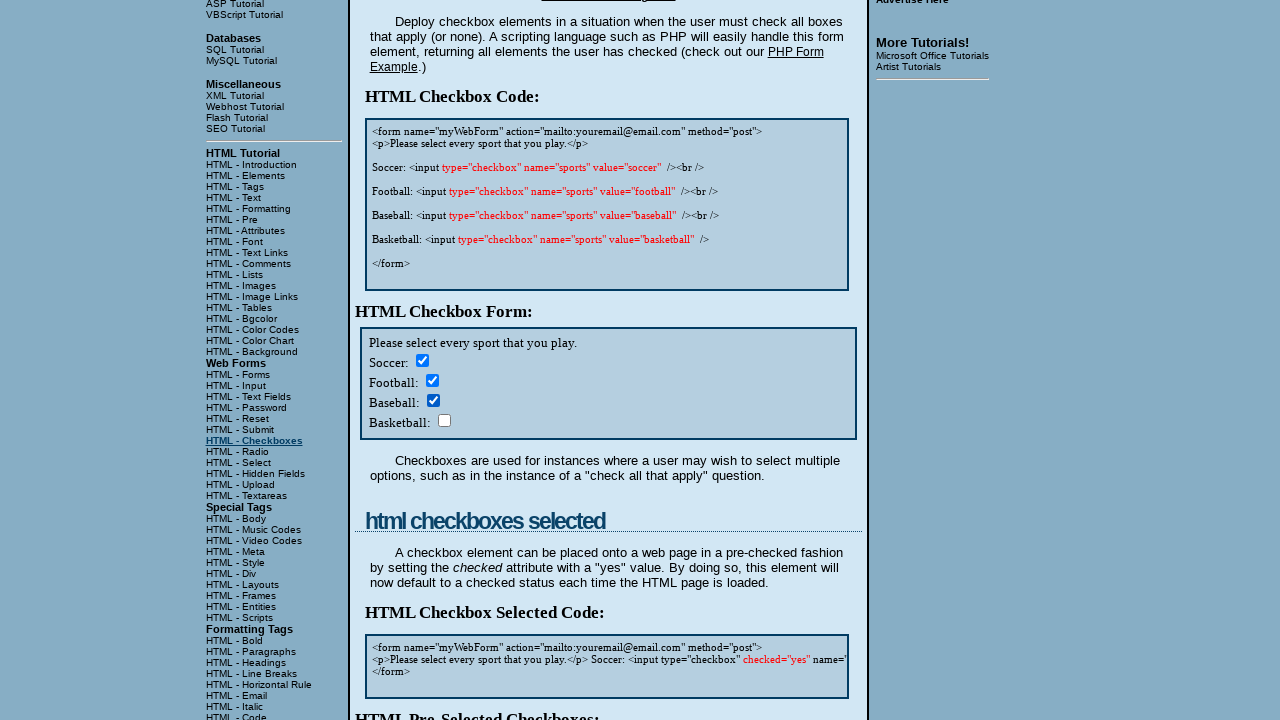

Clicked unchecked sports checkbox at index 3 at (444, 420) on div.display >> nth=0 >> input[name='sports'] >> nth=3
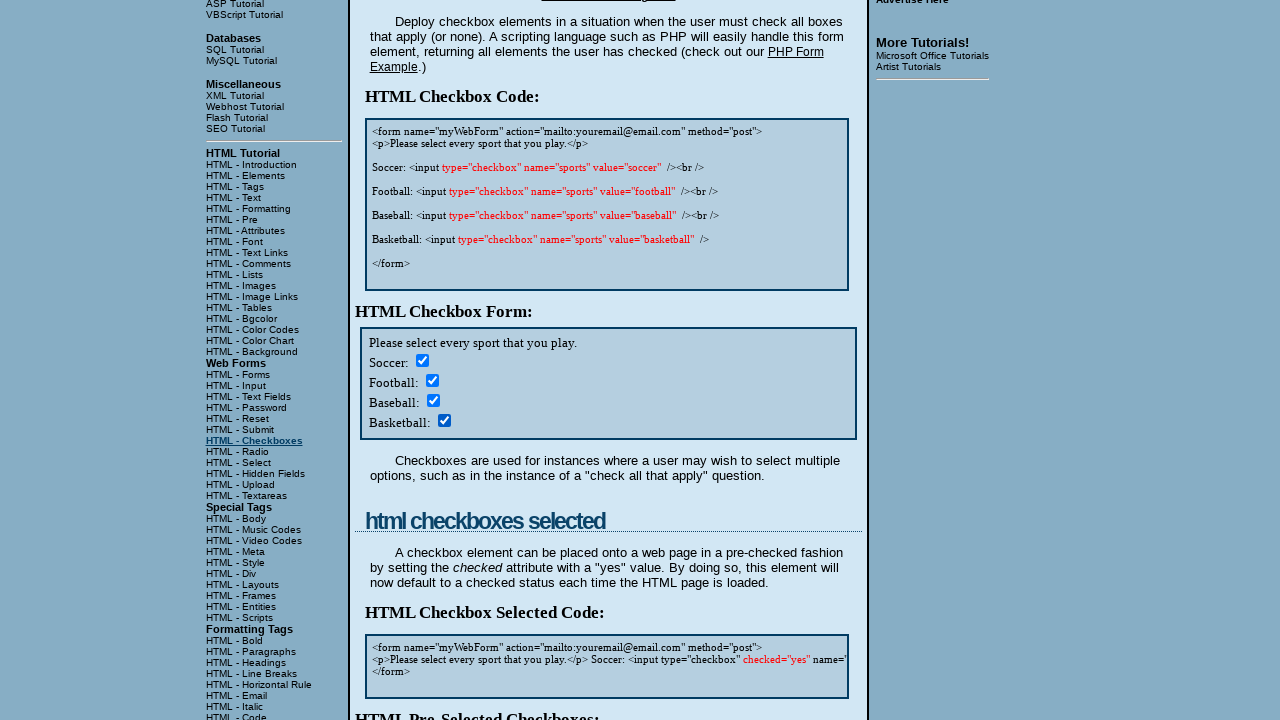

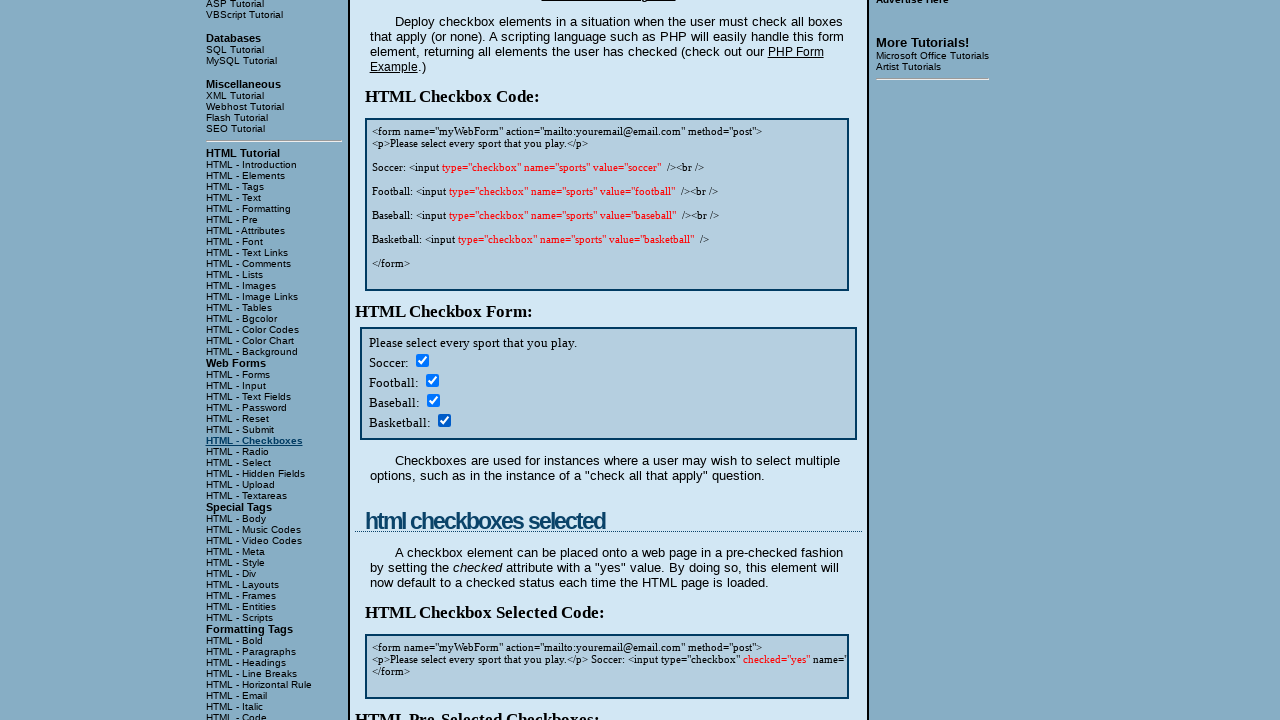